Opens a link in a new tab using Ctrl+Click keyboard combination on the Omayo blog test site

Starting URL: http://omayo.blogspot.com/

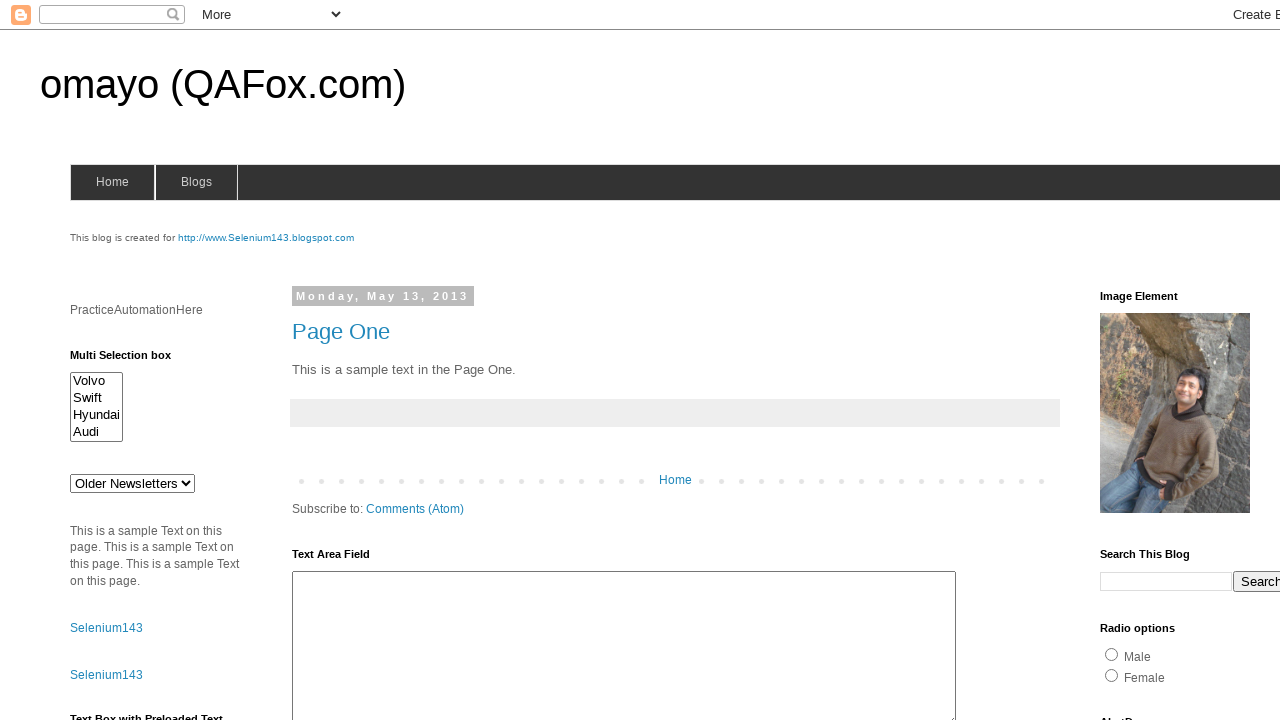

Located the compendiumdev link element
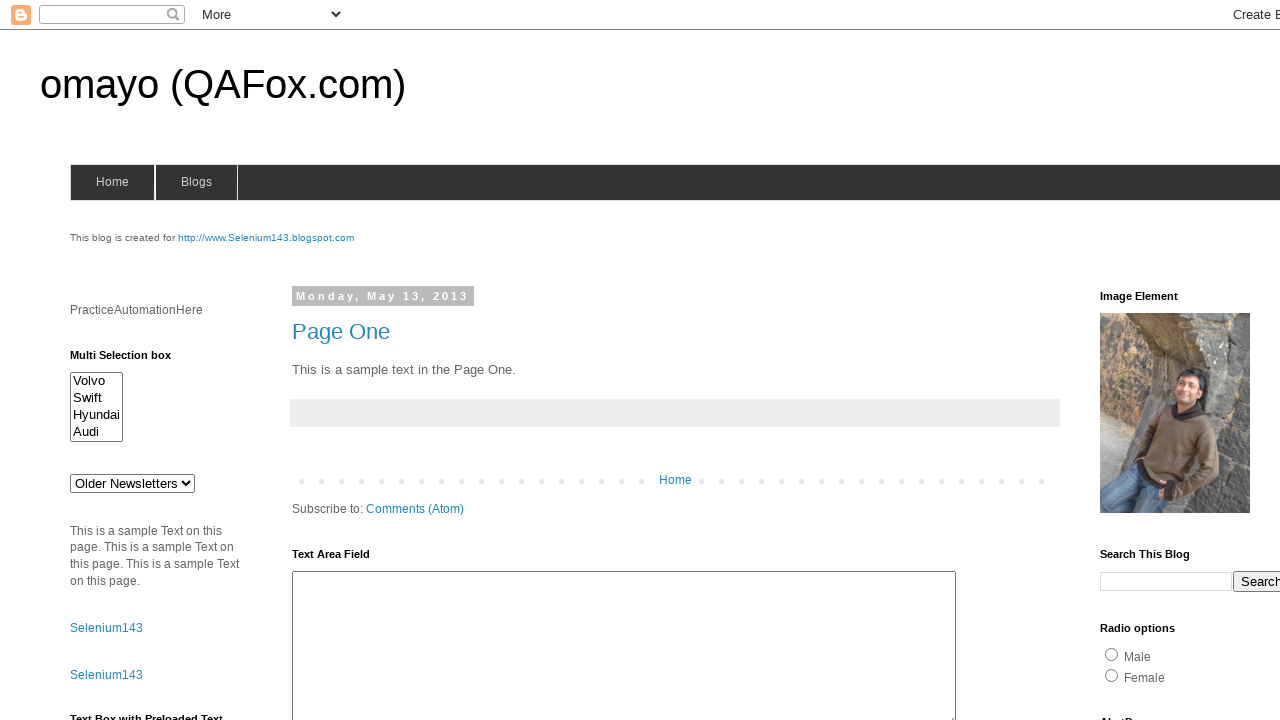

Pressed Control key down
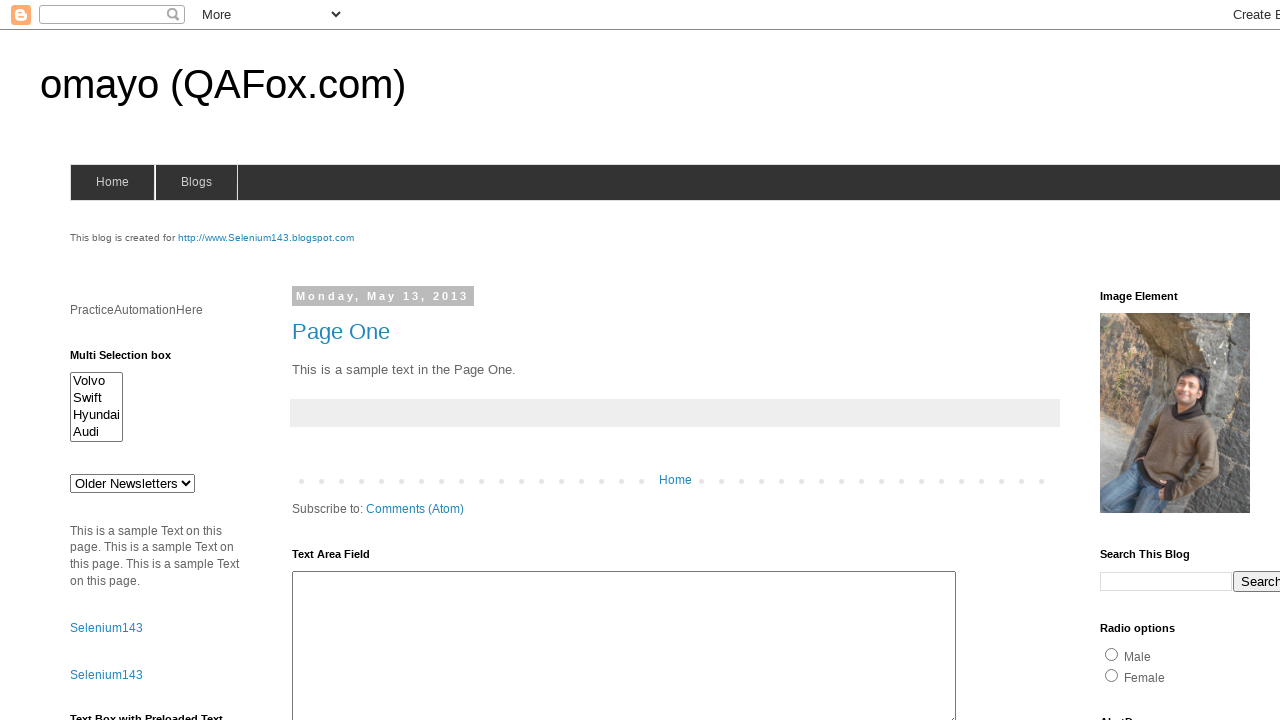

Clicked compendiumdev link while Control key is held at (1160, 360) on a:text('compendiumdev')
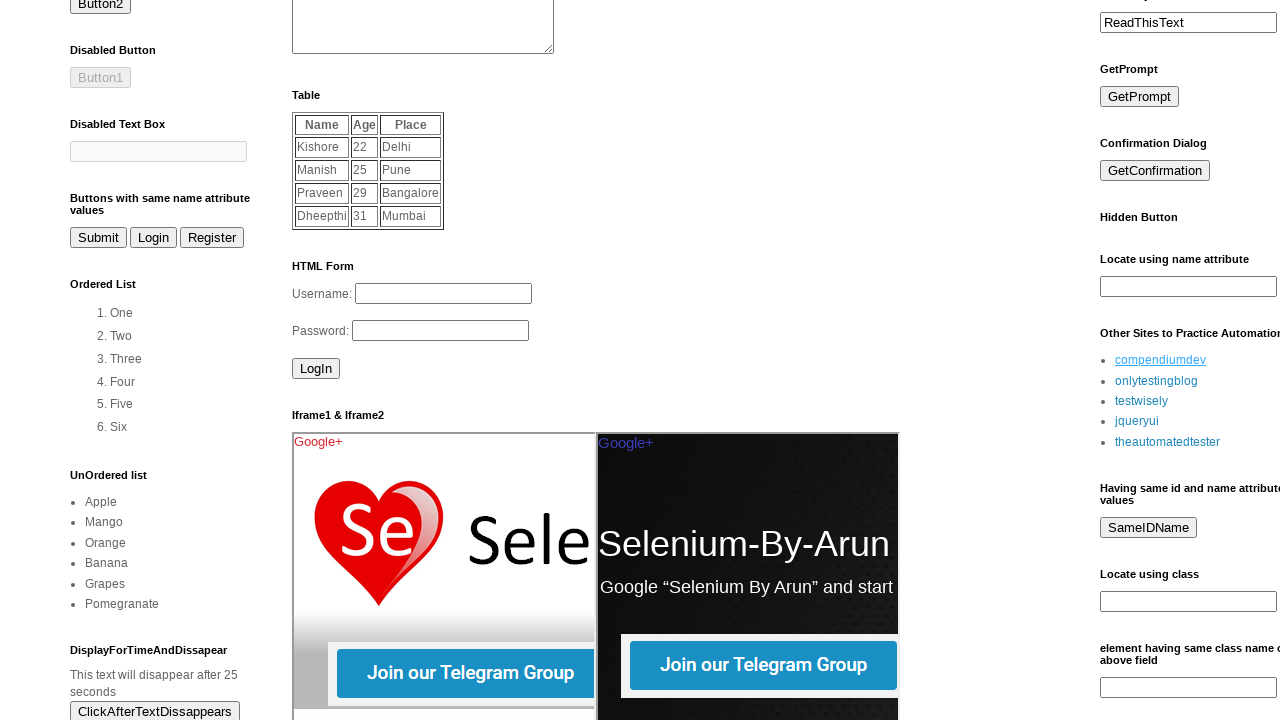

Released Control key - link opened in new tab
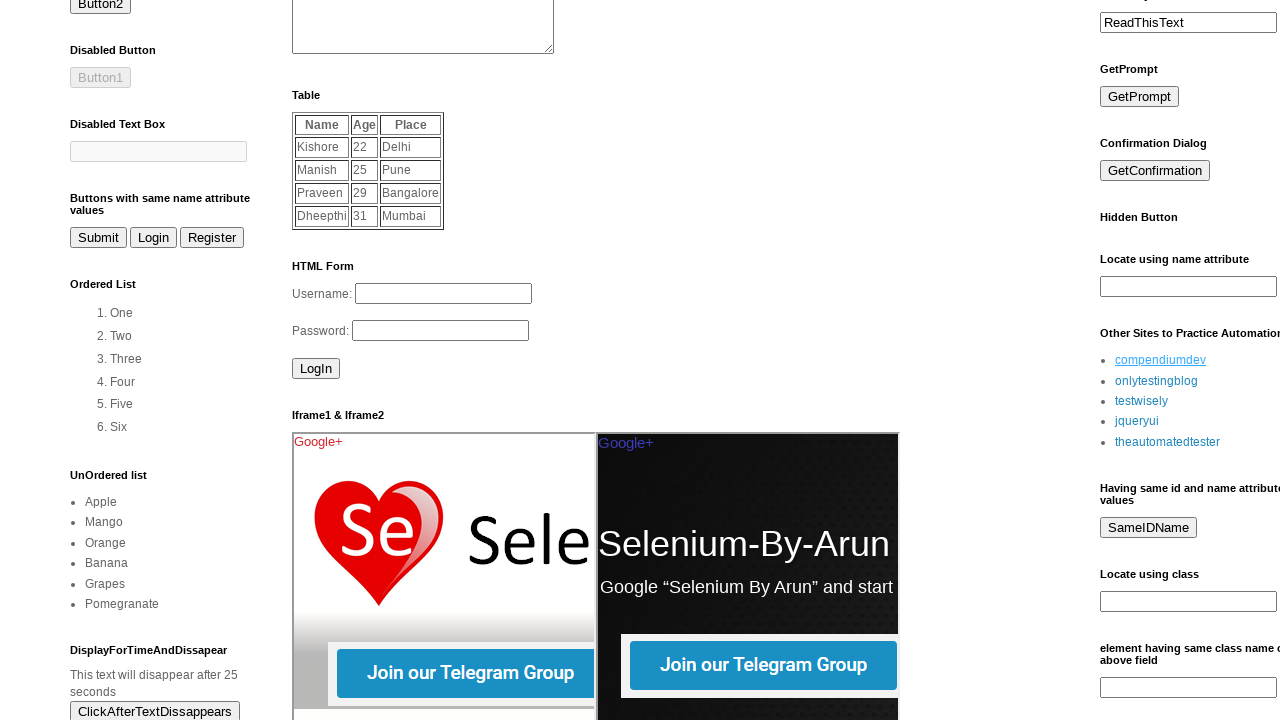

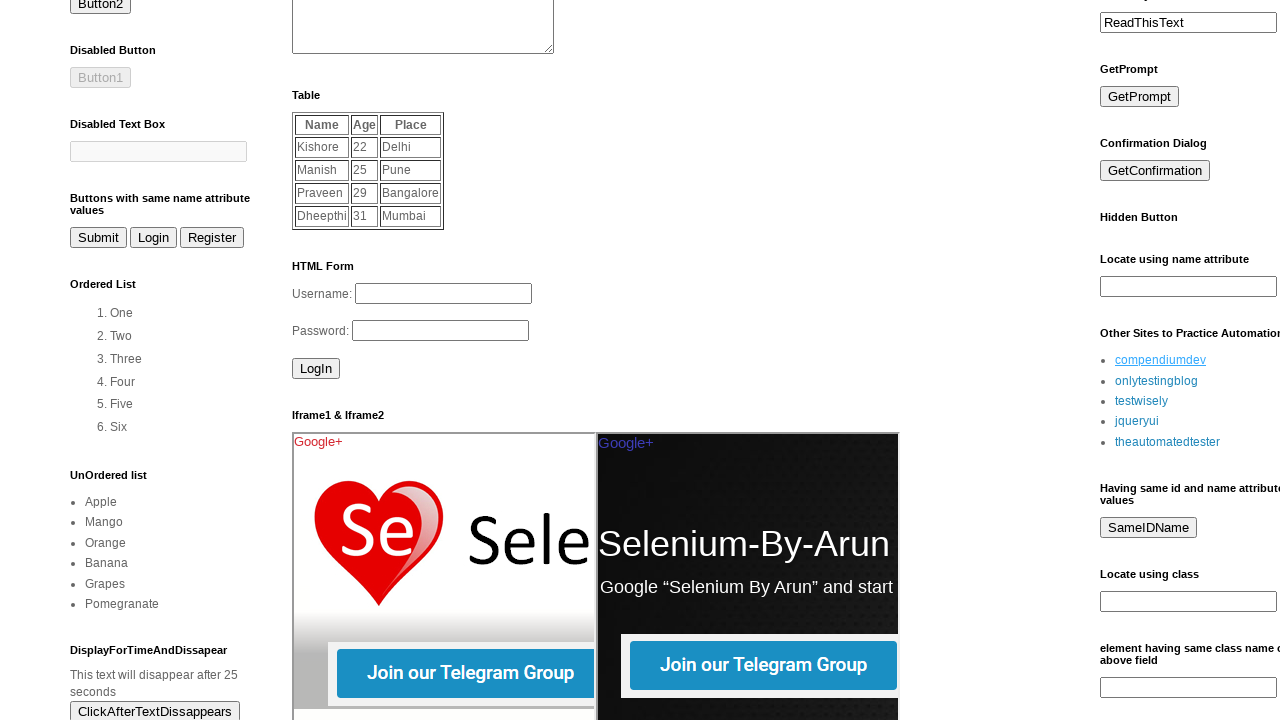